Tests browser alert and confirm dialog handling by entering a name, triggering an alert and accepting it, then triggering a confirm dialog and dismissing it.

Starting URL: https://rahulshettyacademy.com/AutomationPractice/

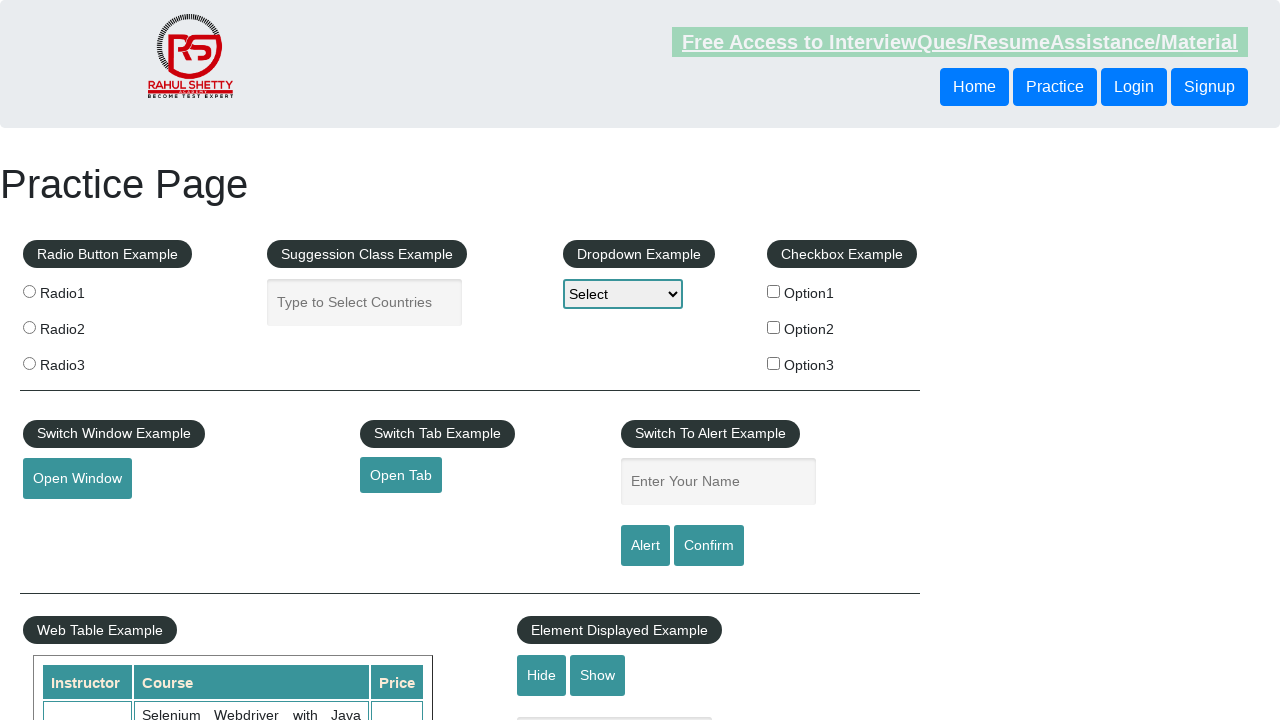

Filled name input field with 'Saurabh' on #name
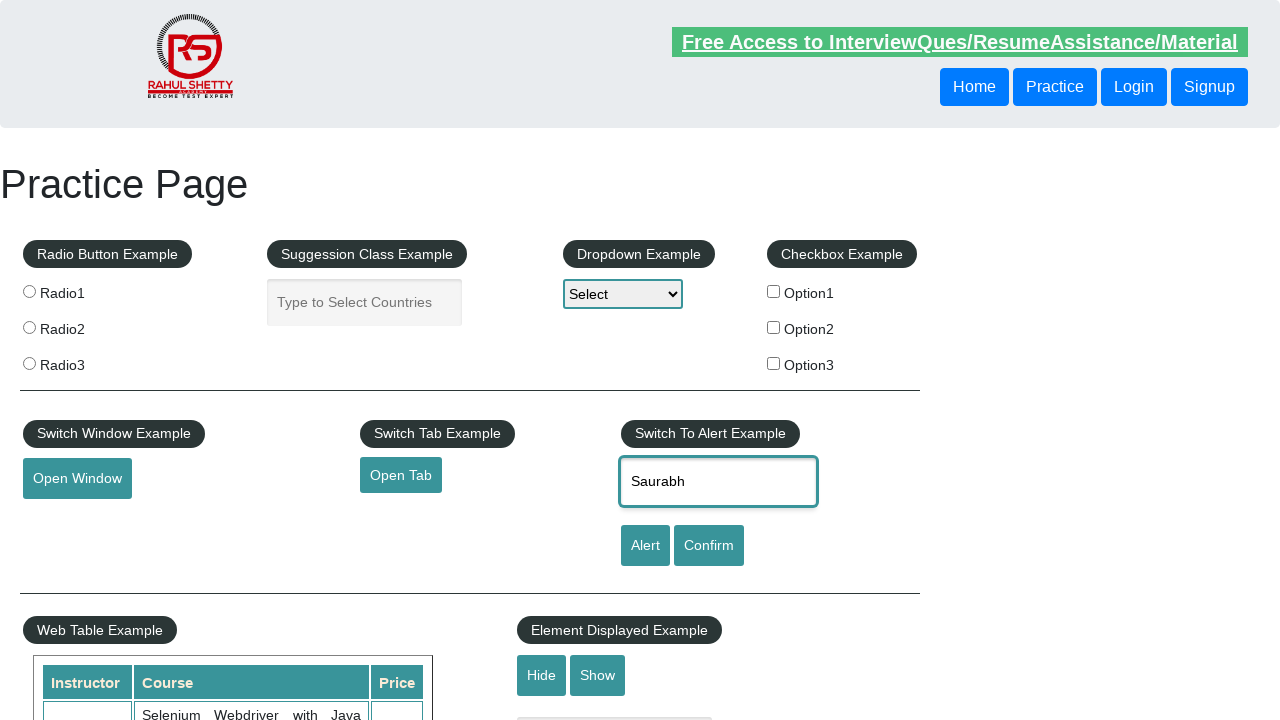

Clicked alert button to trigger alert dialog at (645, 546) on #alertbtn
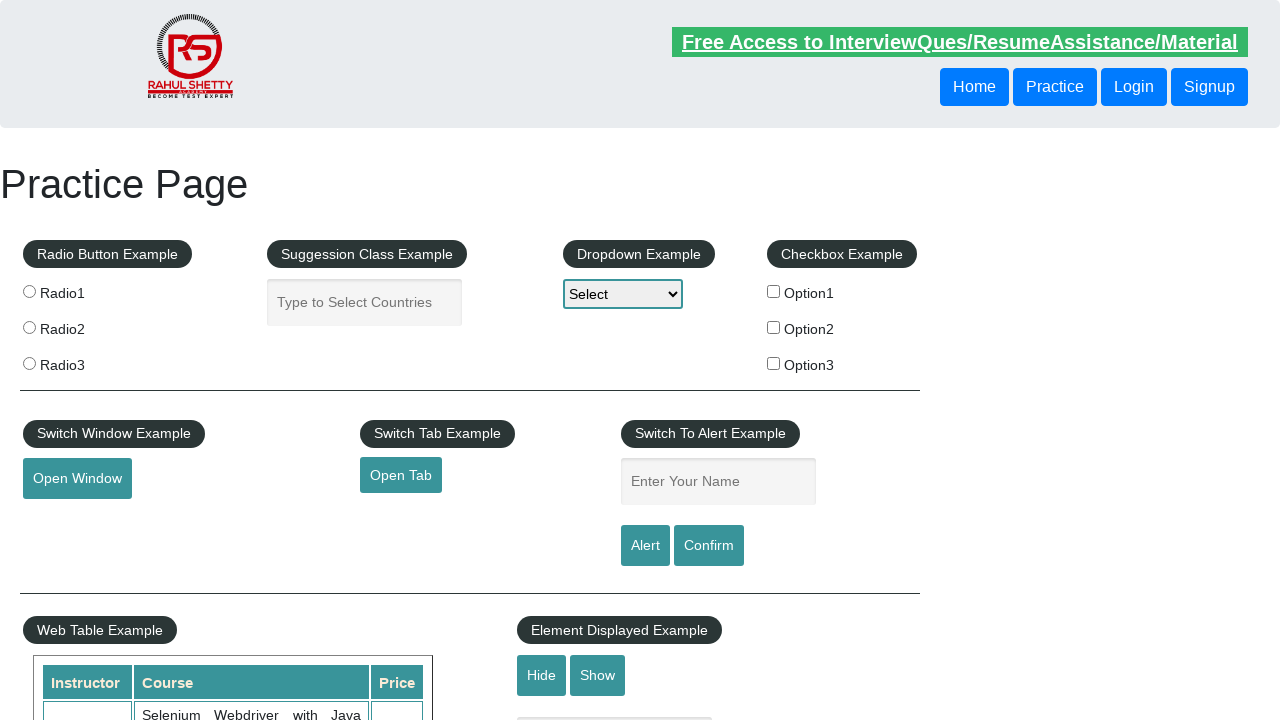

Set up alert dialog handler to accept
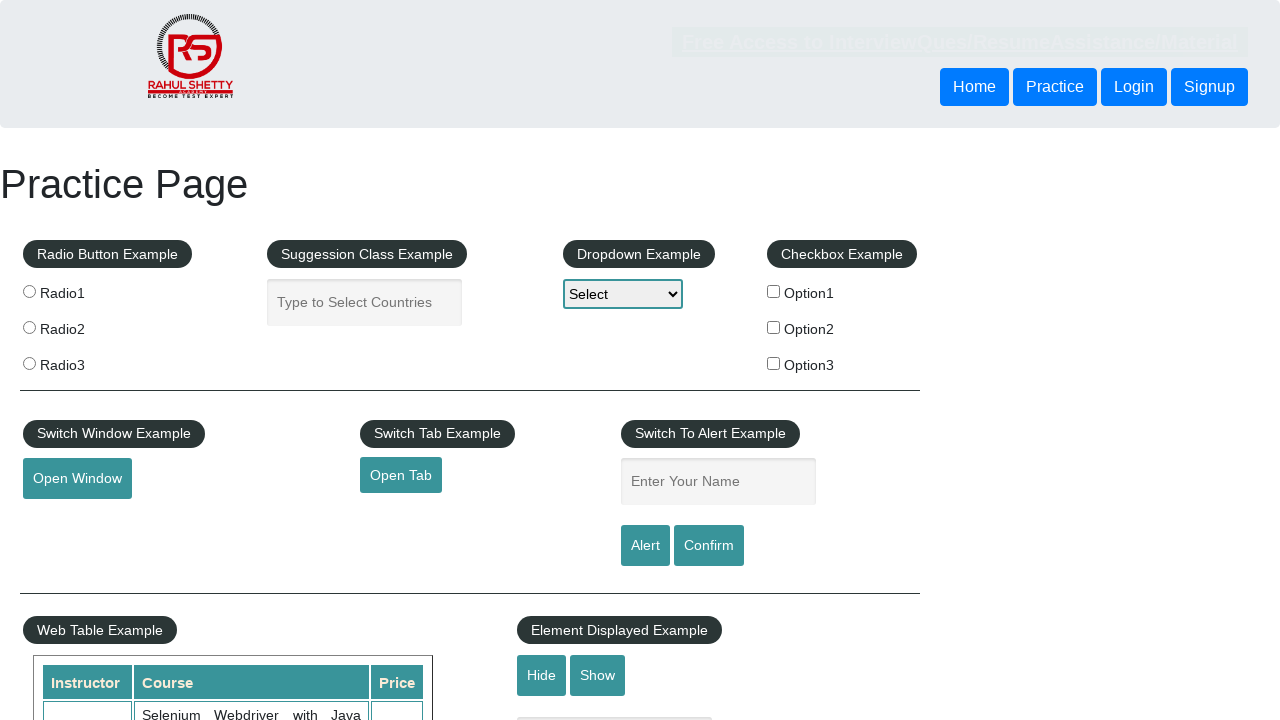

Alert dialog accepted and processed
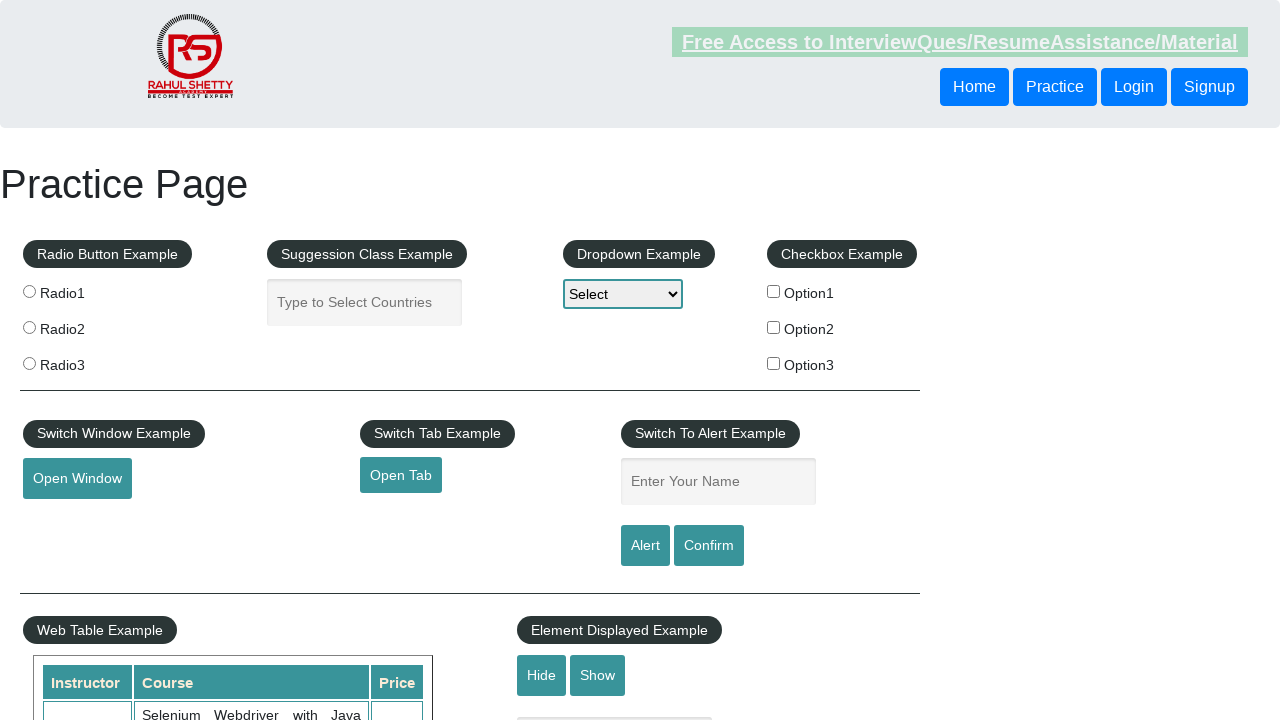

Set up confirm dialog handler to dismiss
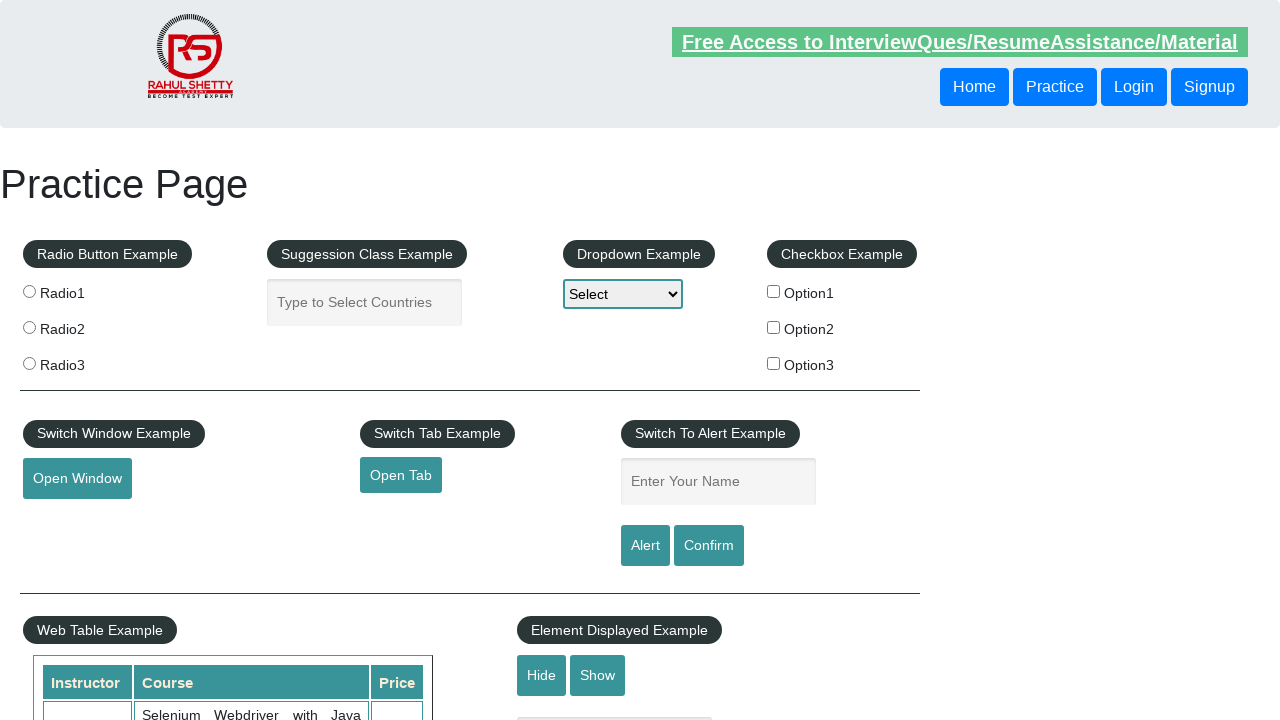

Clicked confirm button to trigger confirm dialog at (709, 546) on #confirmbtn
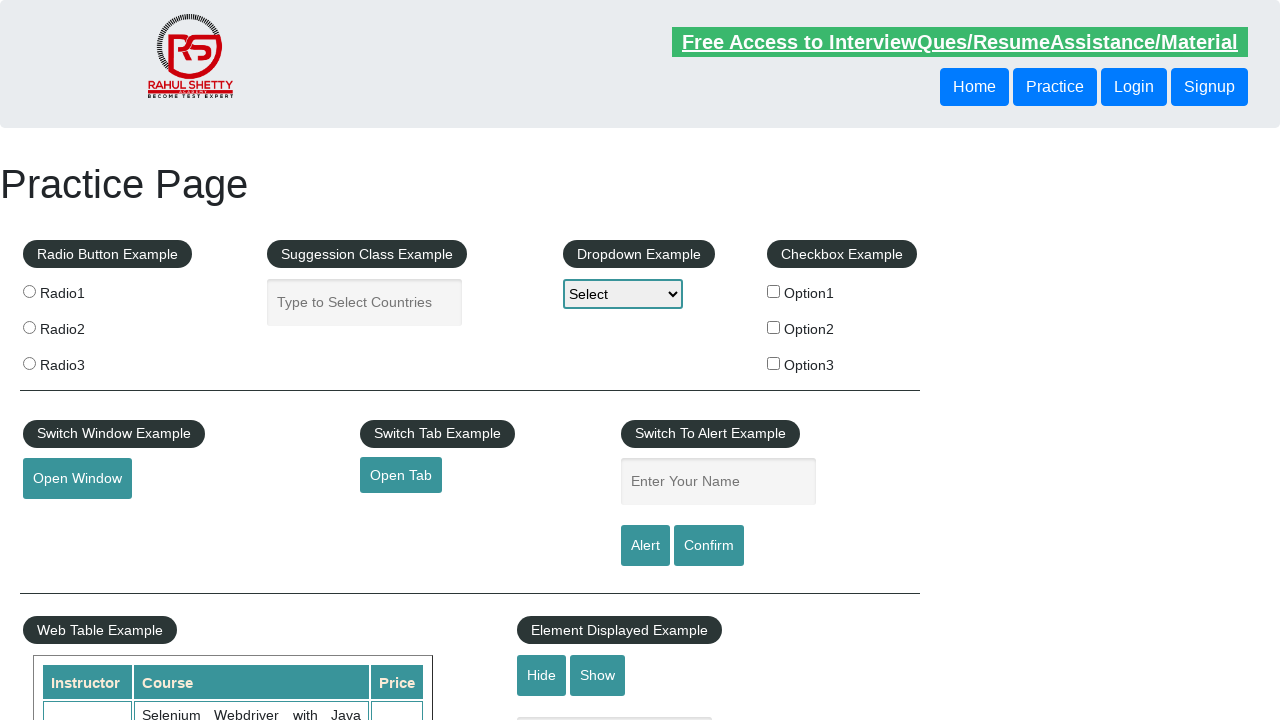

Confirm dialog dismissed and processed
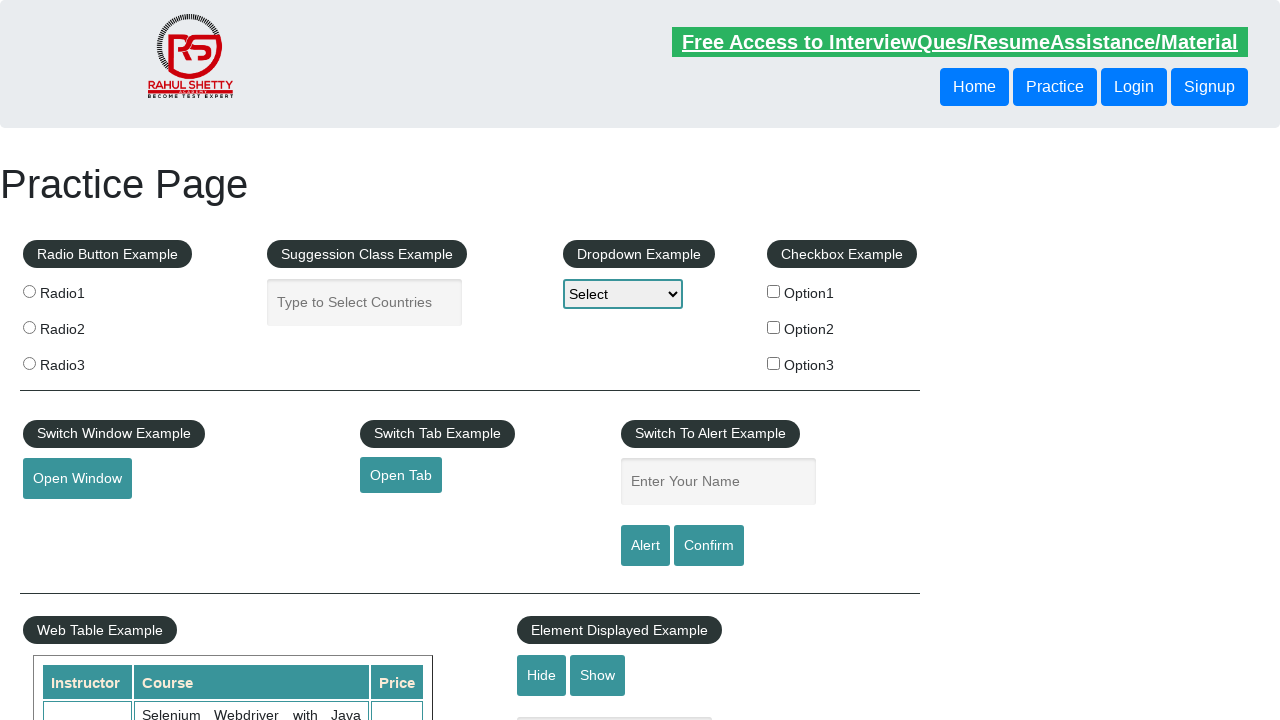

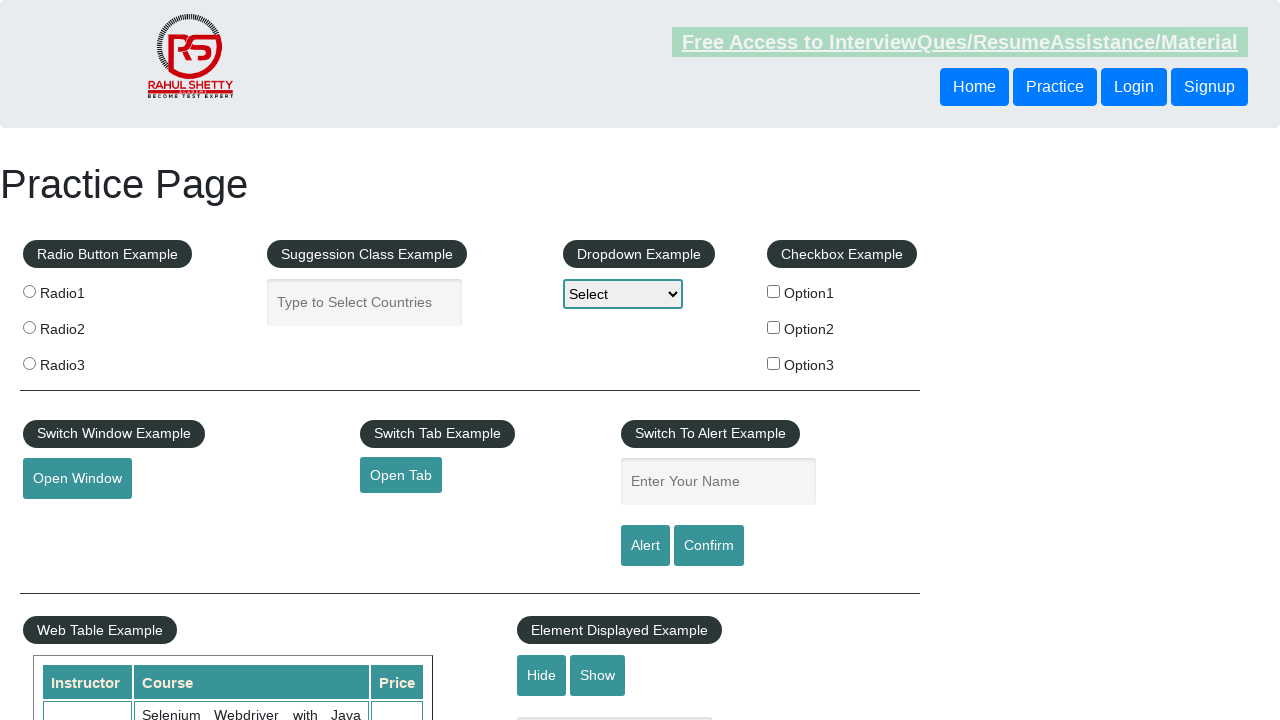